Tests dropdown interaction by opening a dropdown menu, iterating through its items, and selecting the third item from the list

Starting URL: https://semantic-ui.com/modules/dropdown.html

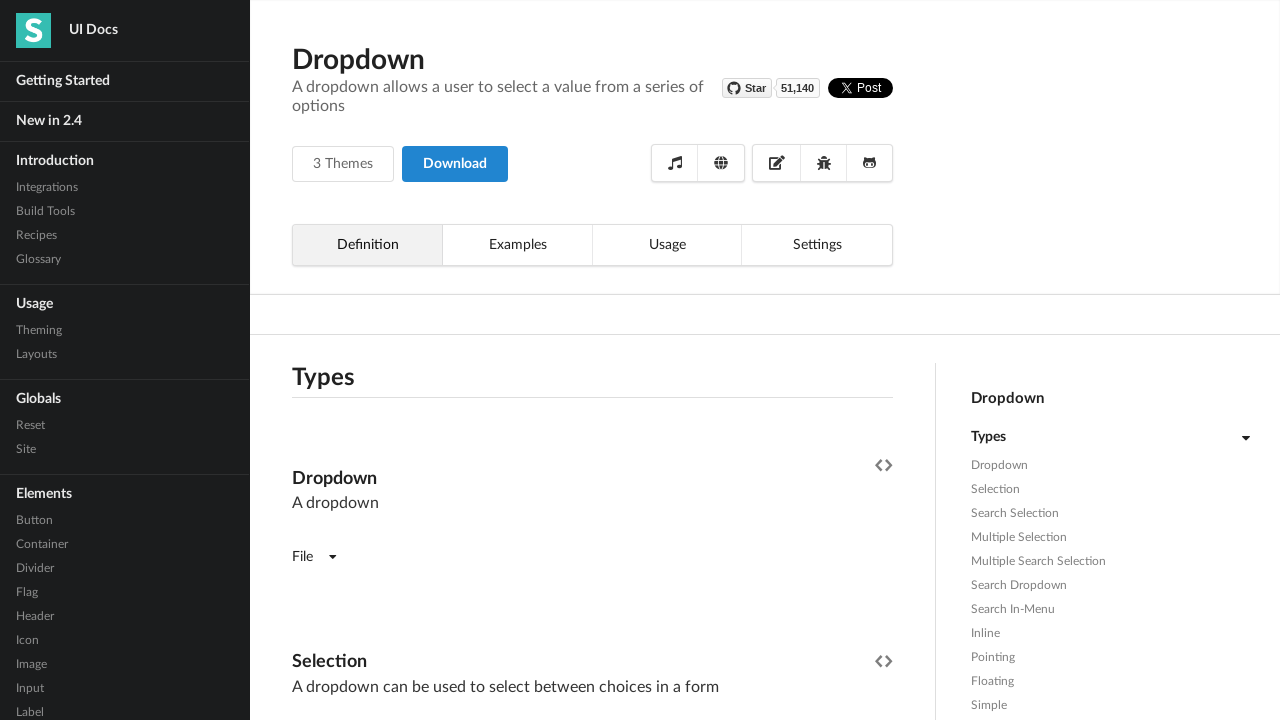

Clicked on the first dropdown to open it at (314, 557) on (//*[@class='ui dropdown'])[1]
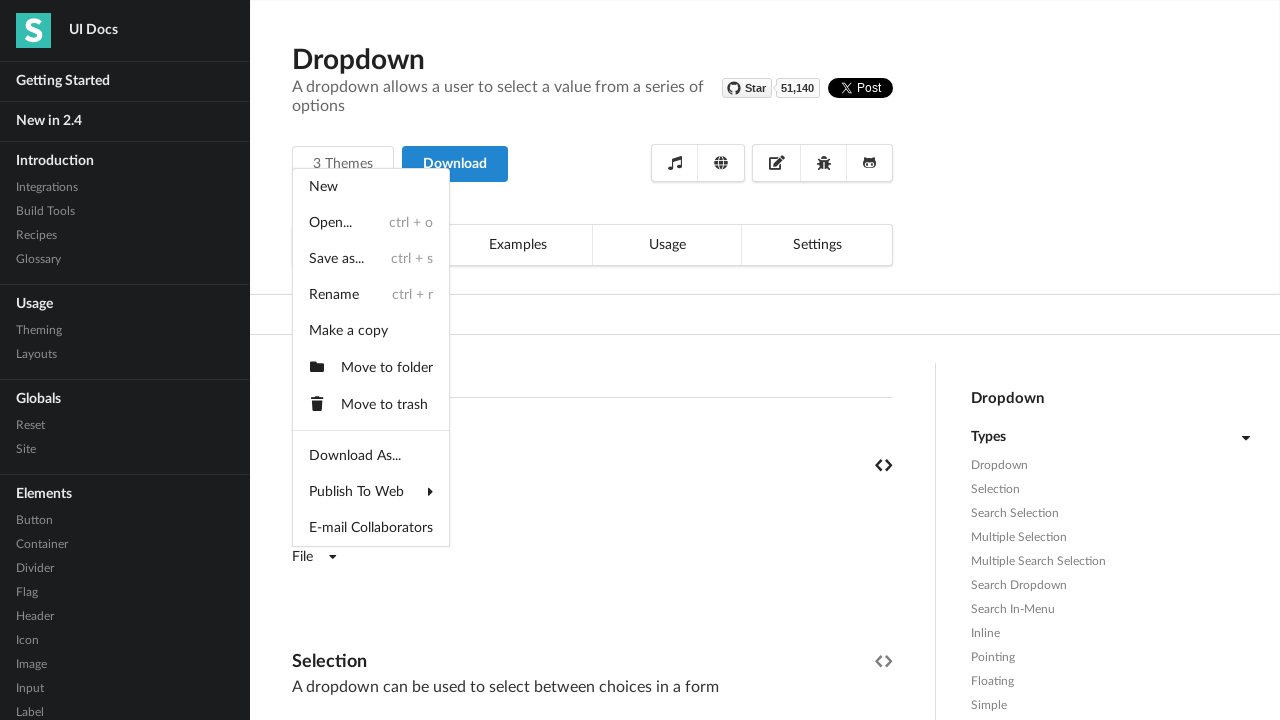

Dropdown menu became visible
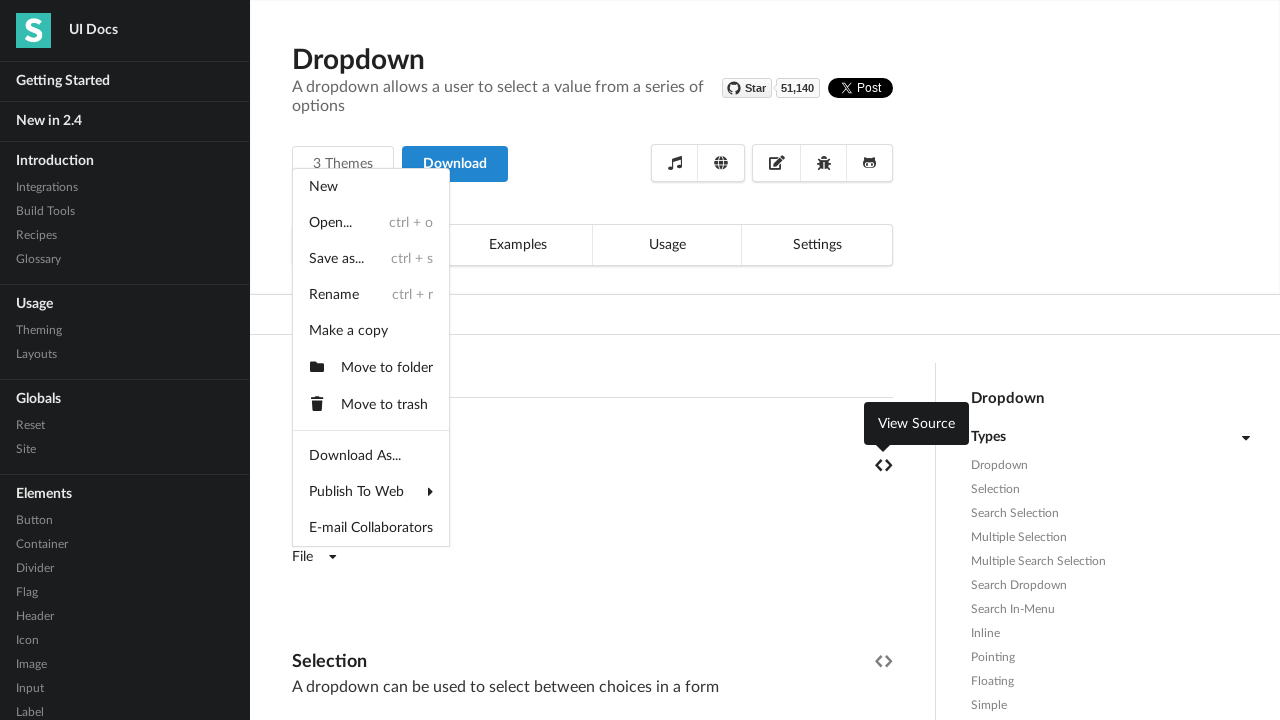

Retrieved all dropdown items
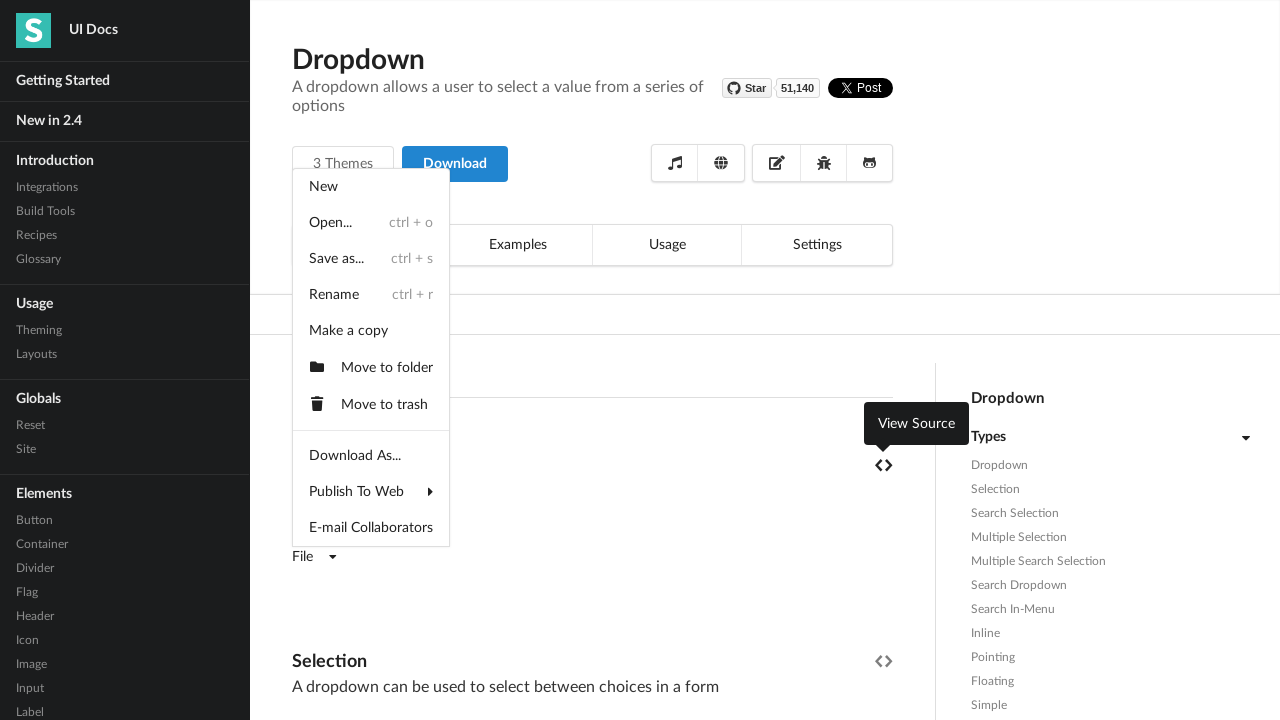

Iterated through 11 dropdown items and printed their text content
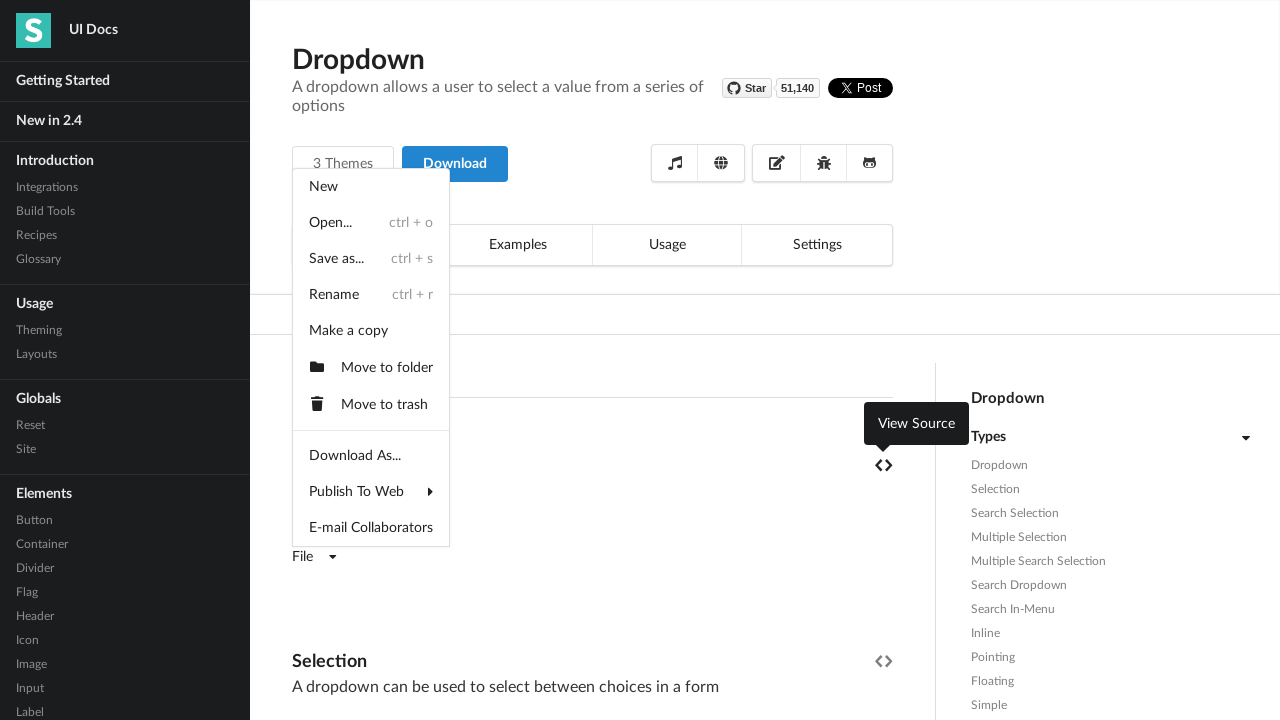

Selected the third item from the dropdown list at (371, 259) on .menu.transition.visible > div:nth-child(3)
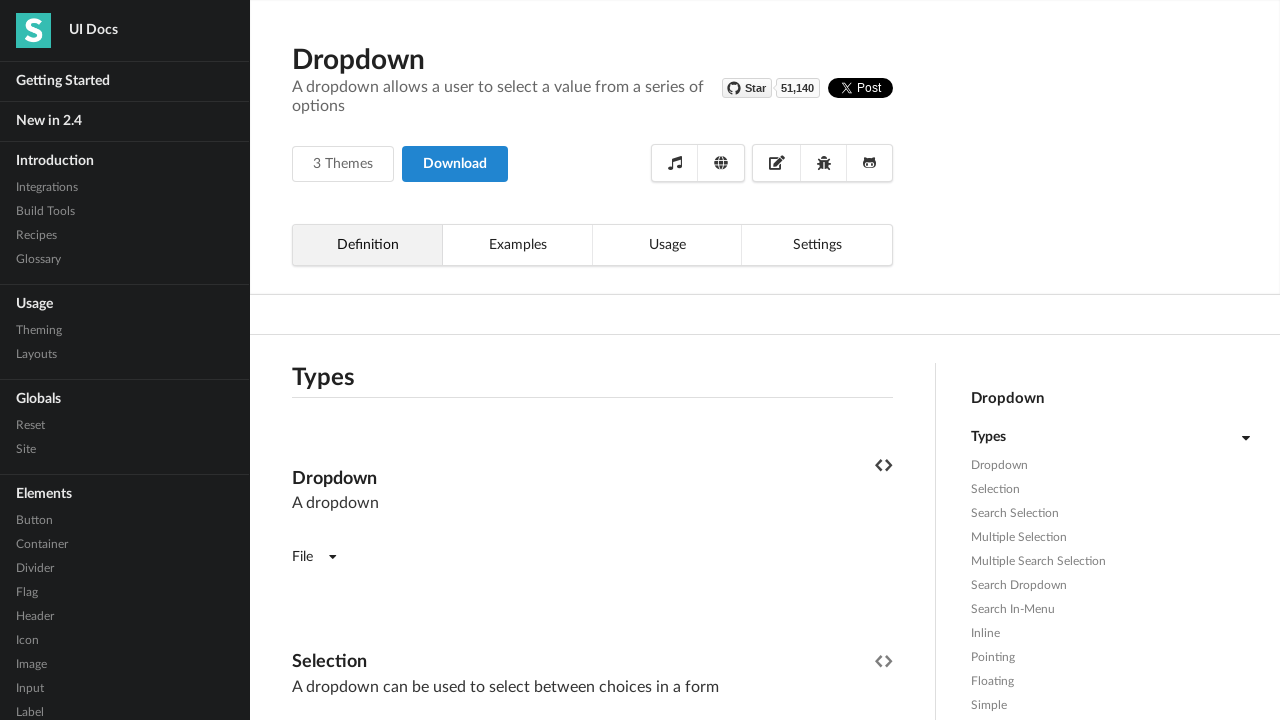

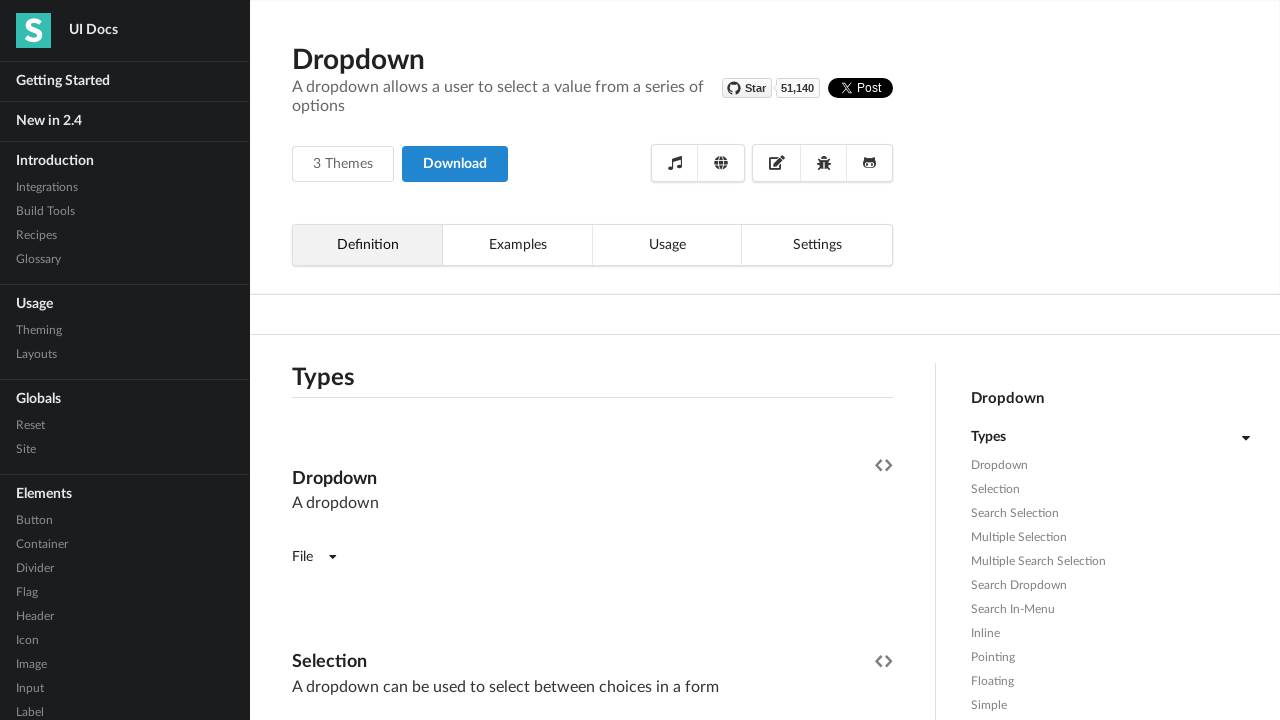